Tests checkbox functionality by navigating to a checkboxes page, finding all checkboxes, and verifying their checked/selected states using both attribute lookup and isSelected methods.

Starting URL: http://the-internet.herokuapp.com/checkboxes

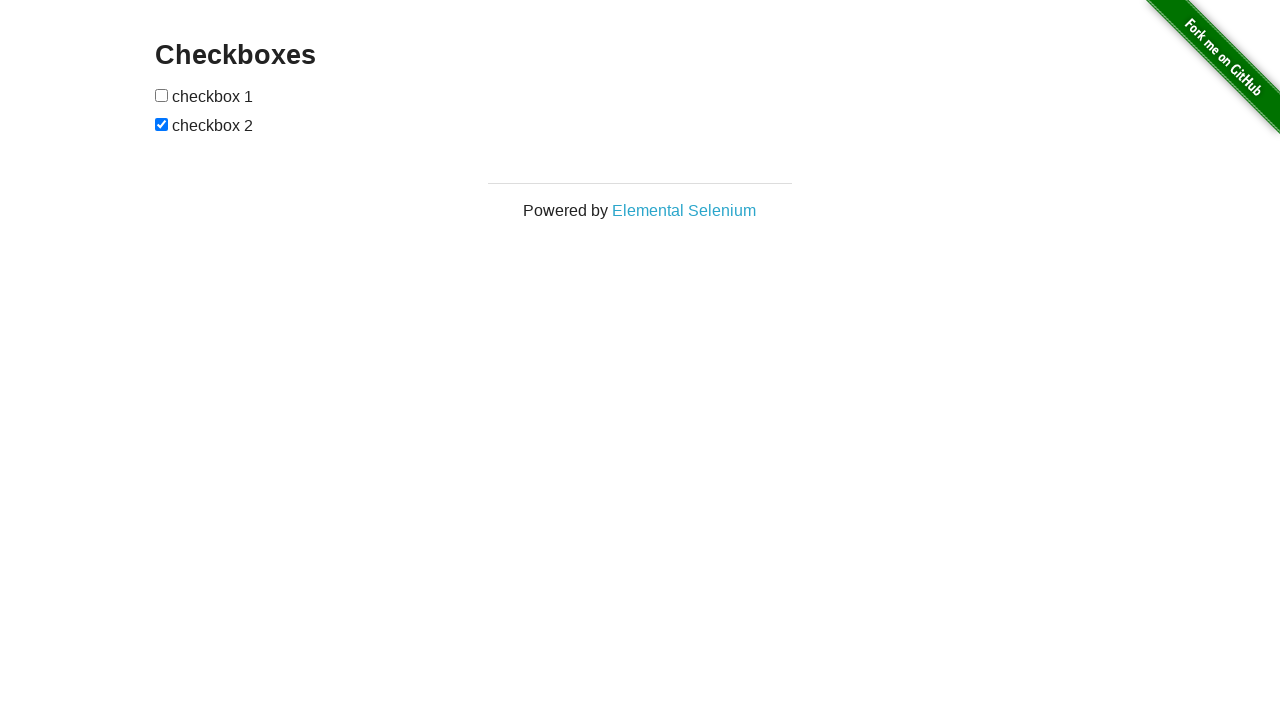

Waited for checkboxes to be present on the page
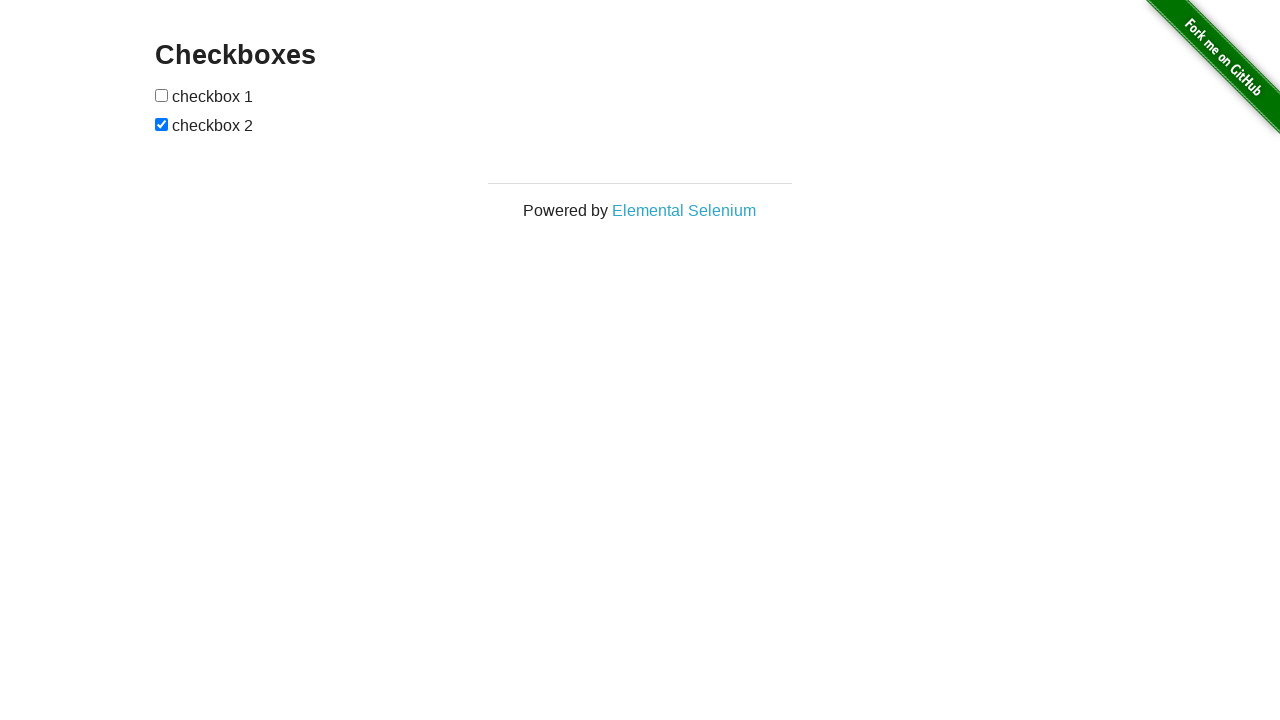

Located all checkboxes on the page
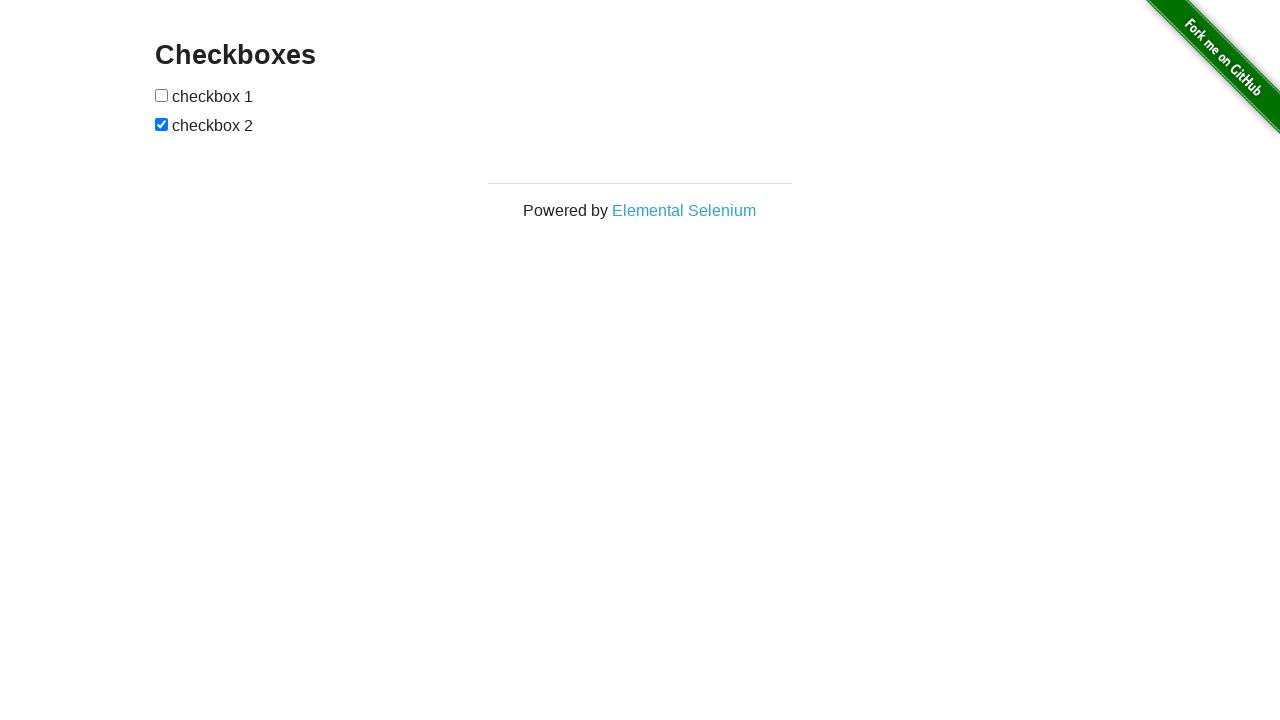

Retrieved the last (second) checkbox element
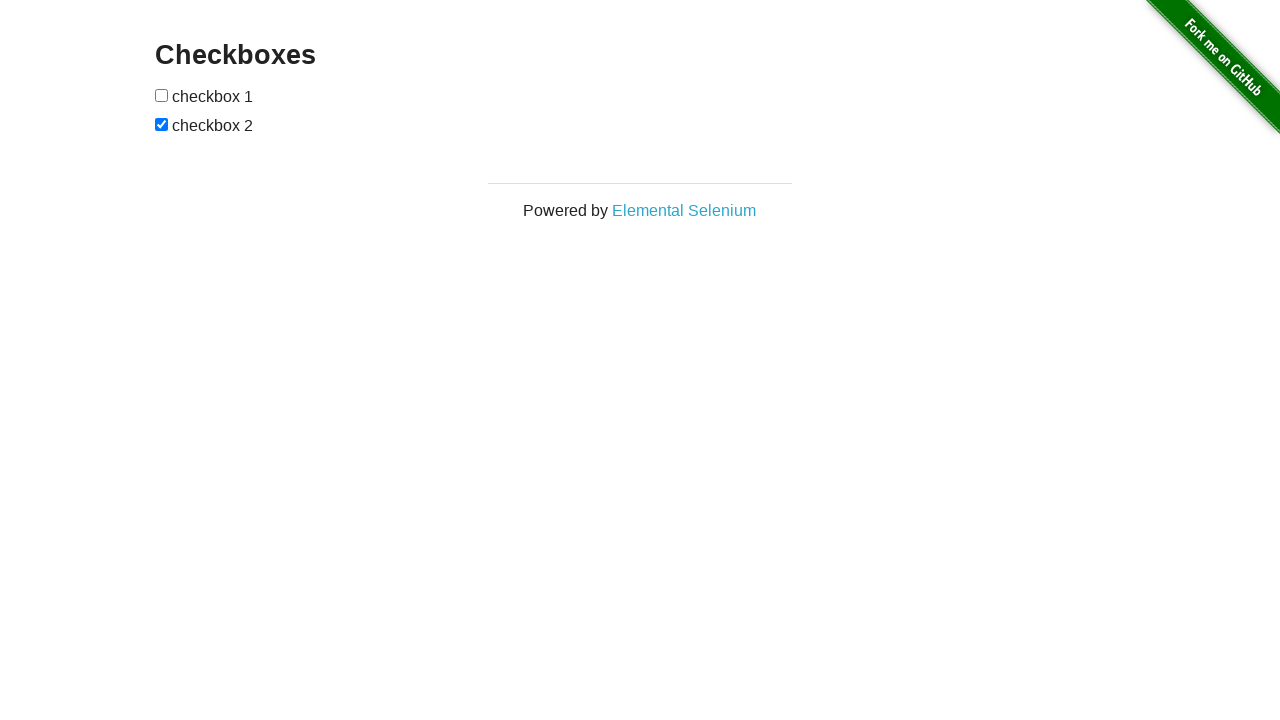

Verified that the last checkbox is checked
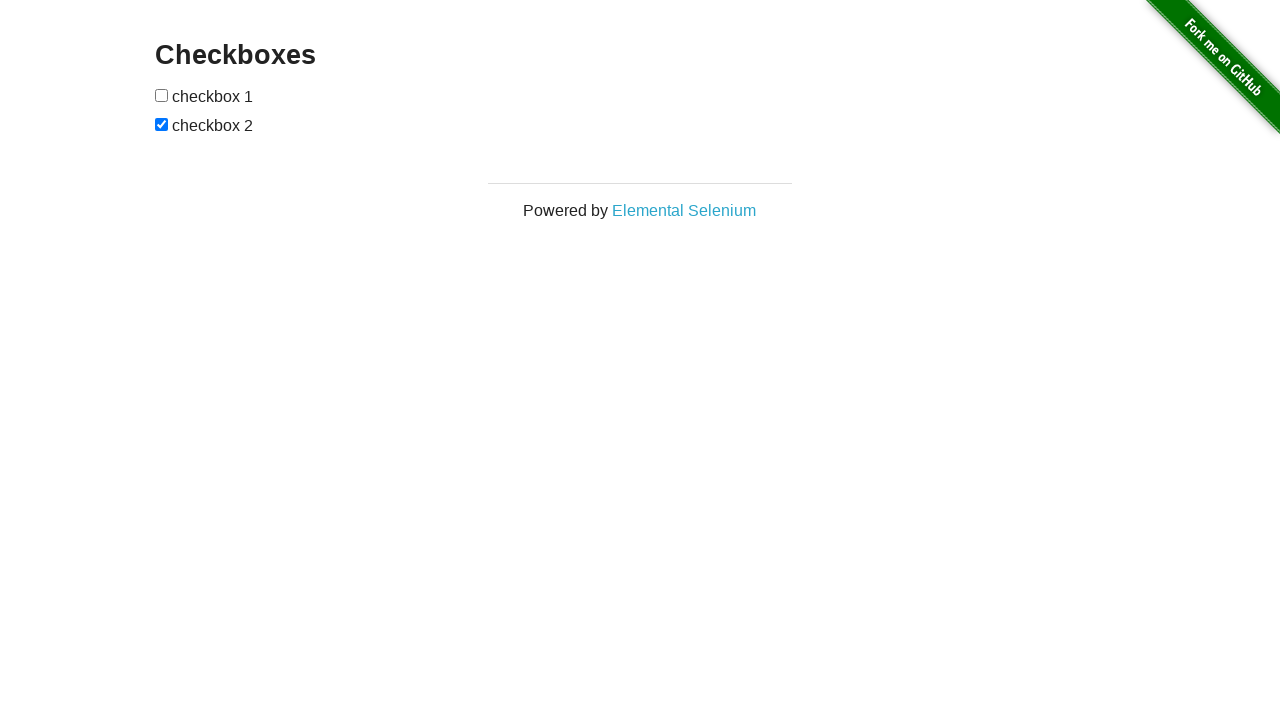

Retrieved the first checkbox element
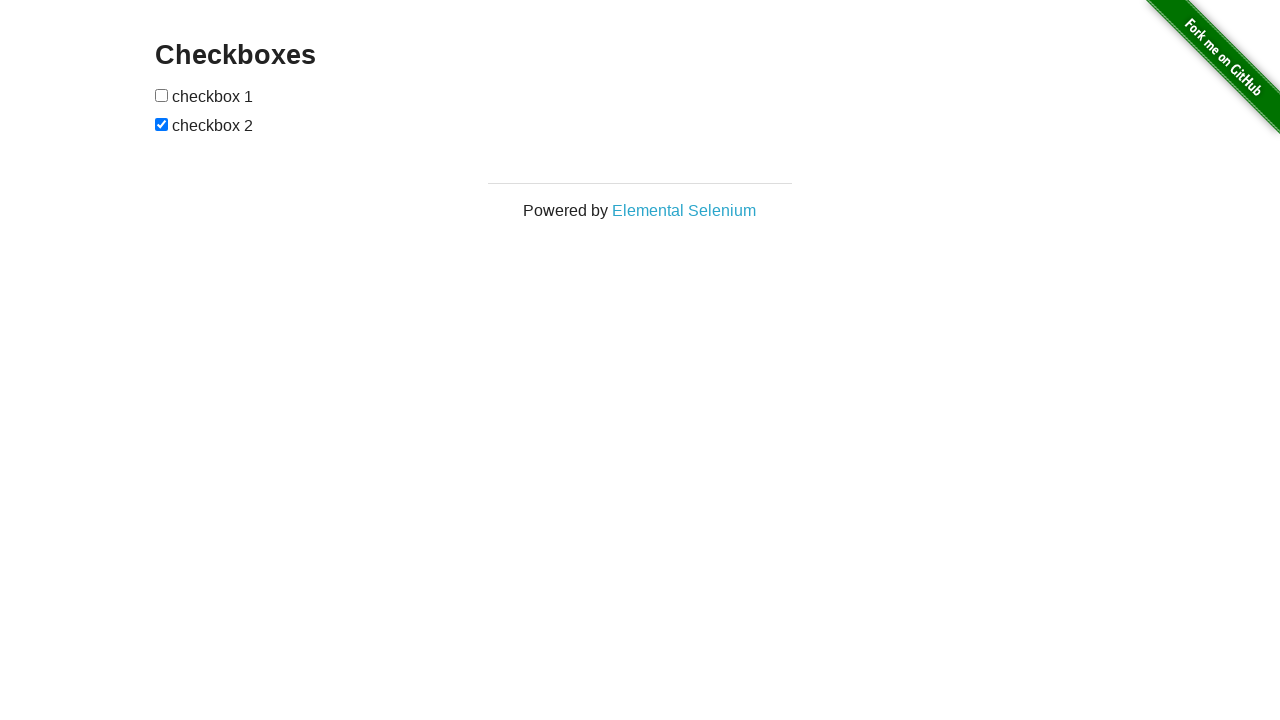

Verified that the first checkbox is not checked
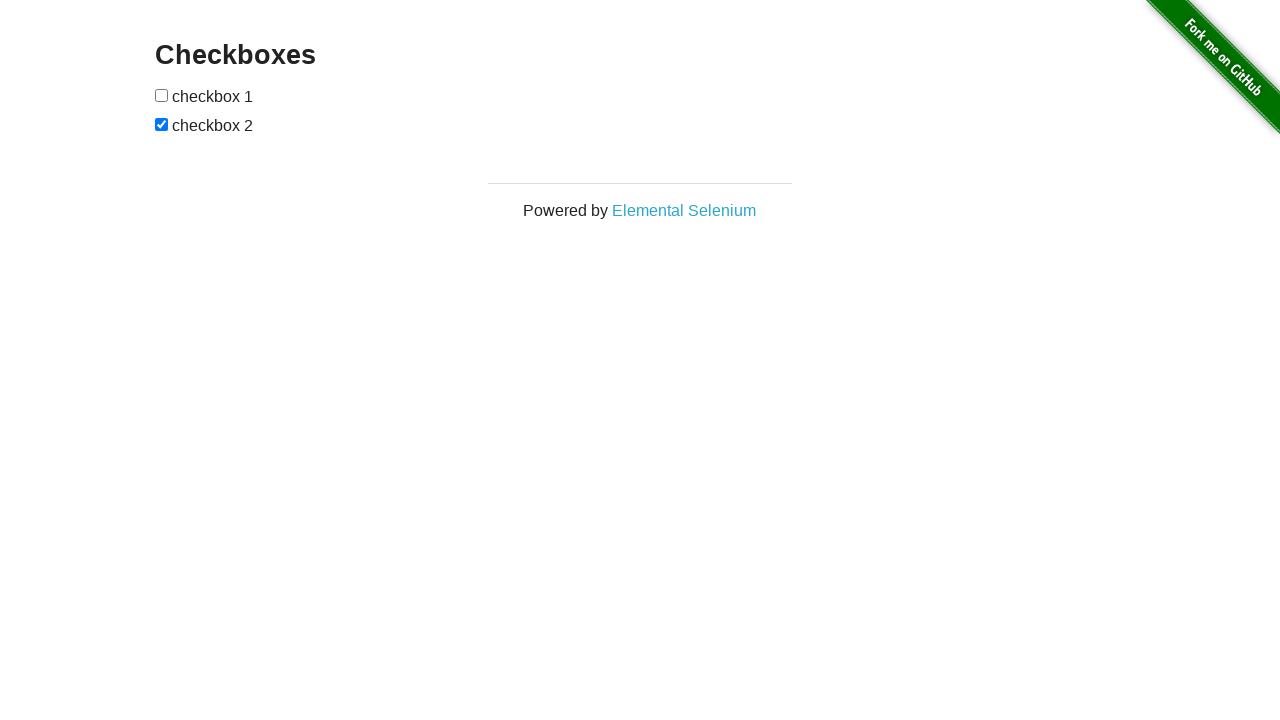

Clicked the first checkbox to check it at (162, 95) on input[type="checkbox"] >> nth=0
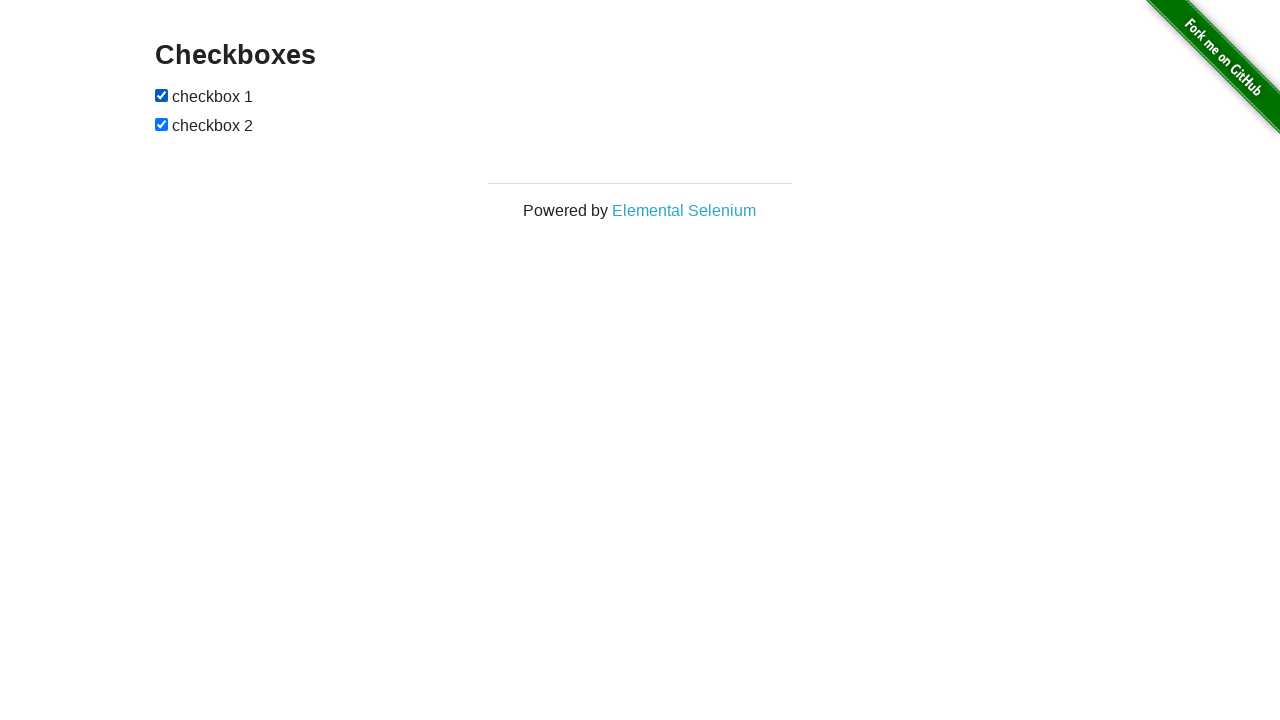

Verified that the first checkbox is now checked after clicking
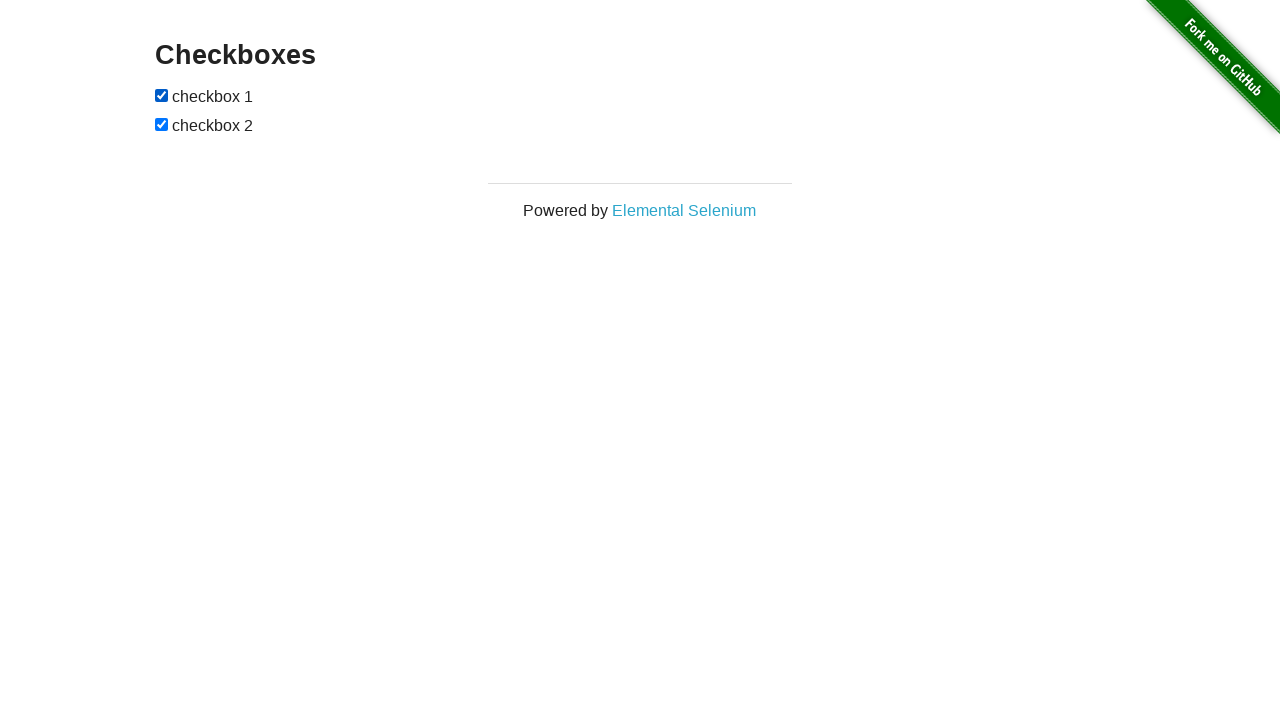

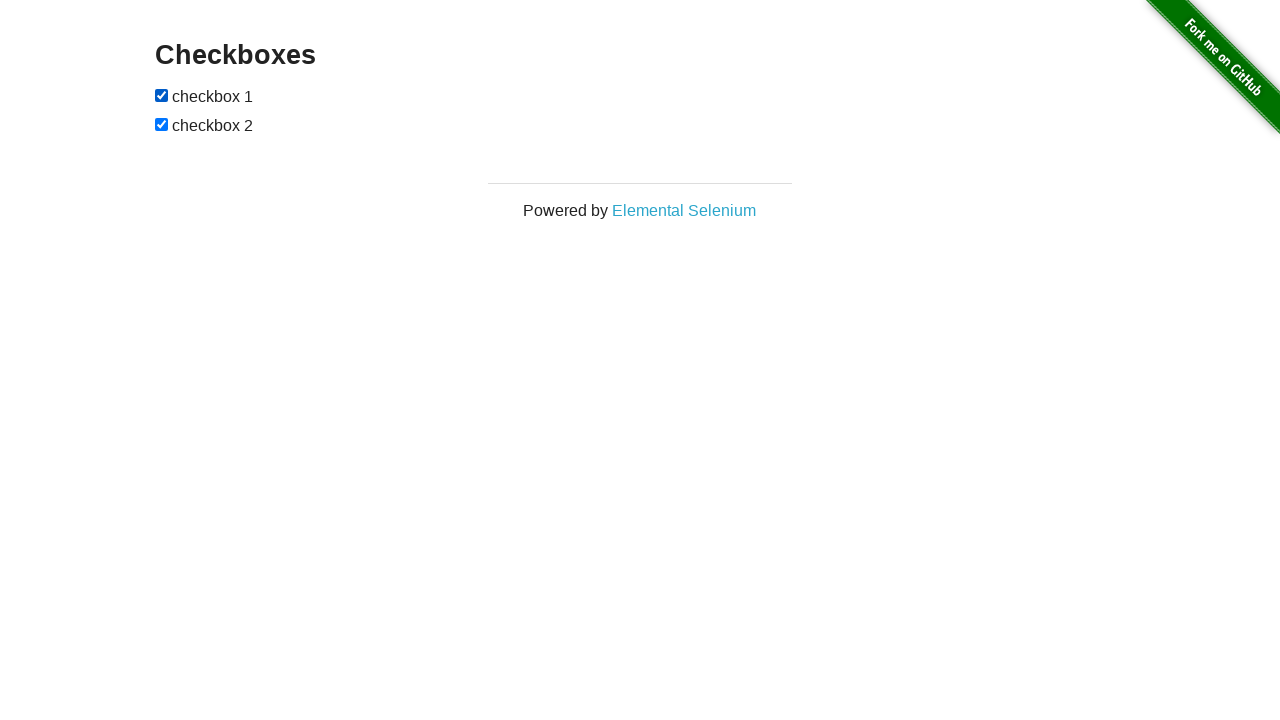